Locates an element using XPath and verifies it is displayed

Starting URL: https://demoqa.com/elements

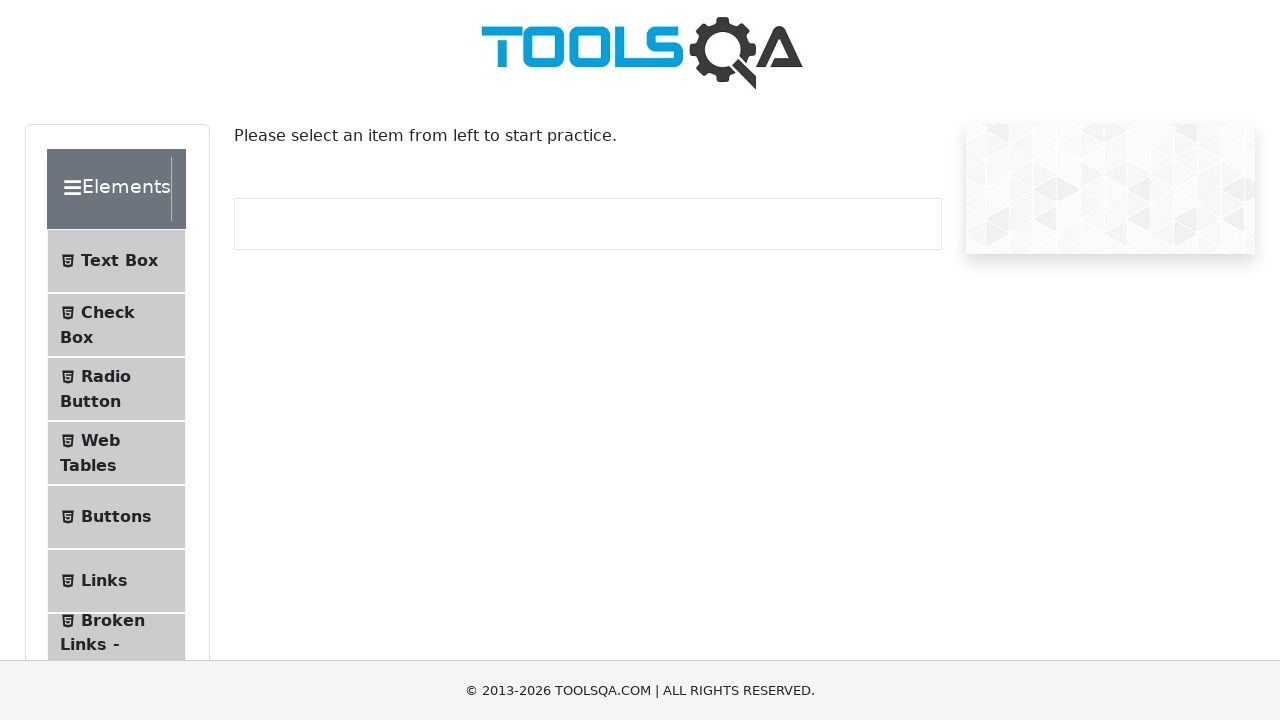

Navigated to https://demoqa.com/elements
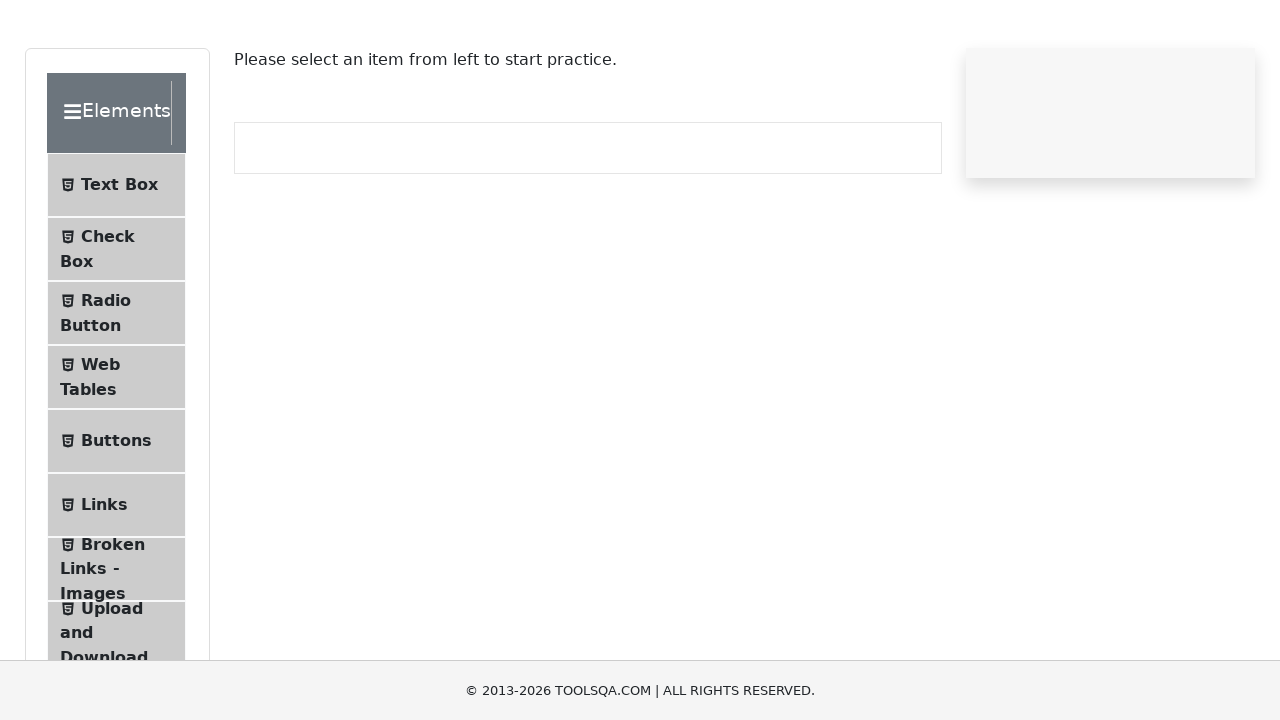

Located element using XPath: //span[text()='Text Box']
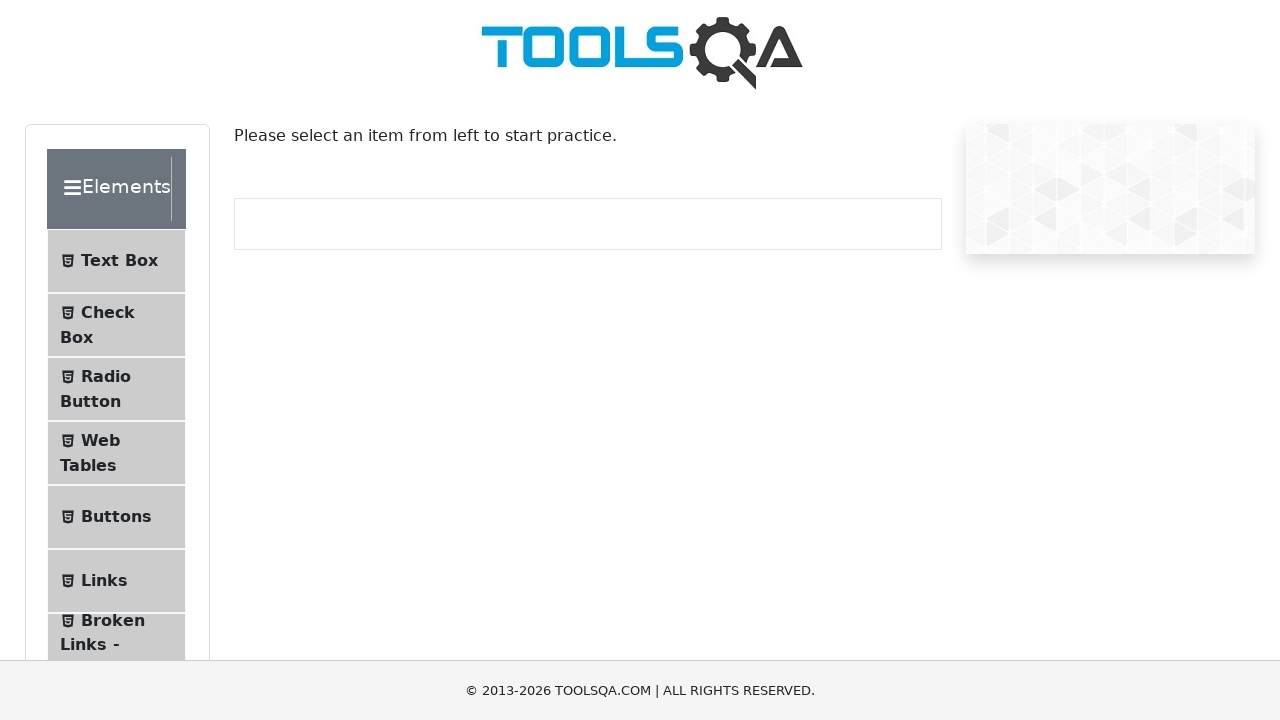

Waited for 'Text Box' element to become visible
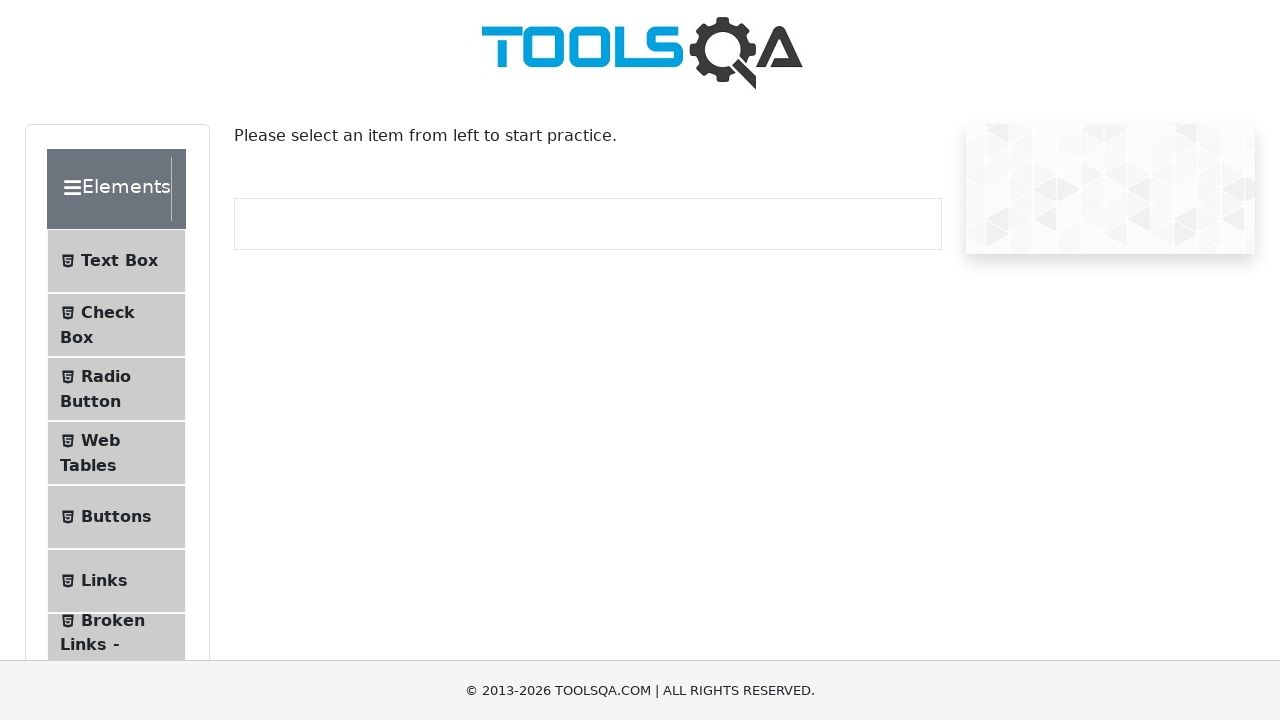

Asserted that 'Text Box' element is visible
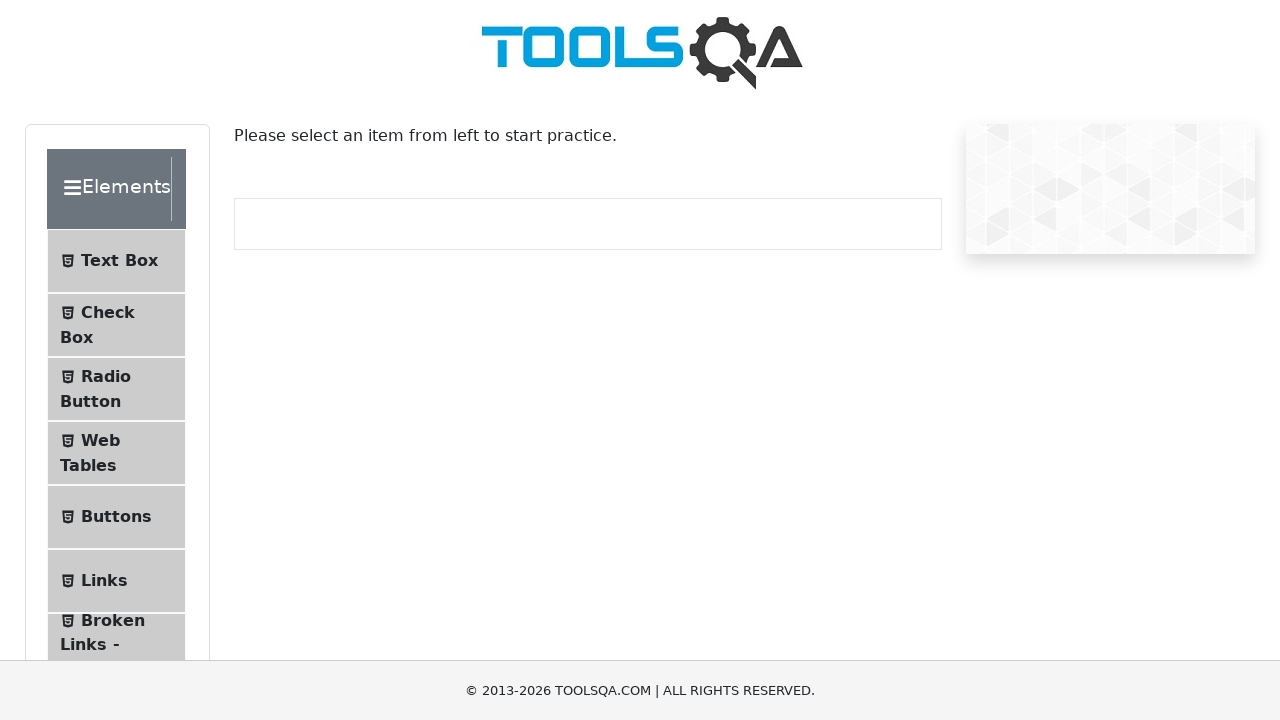

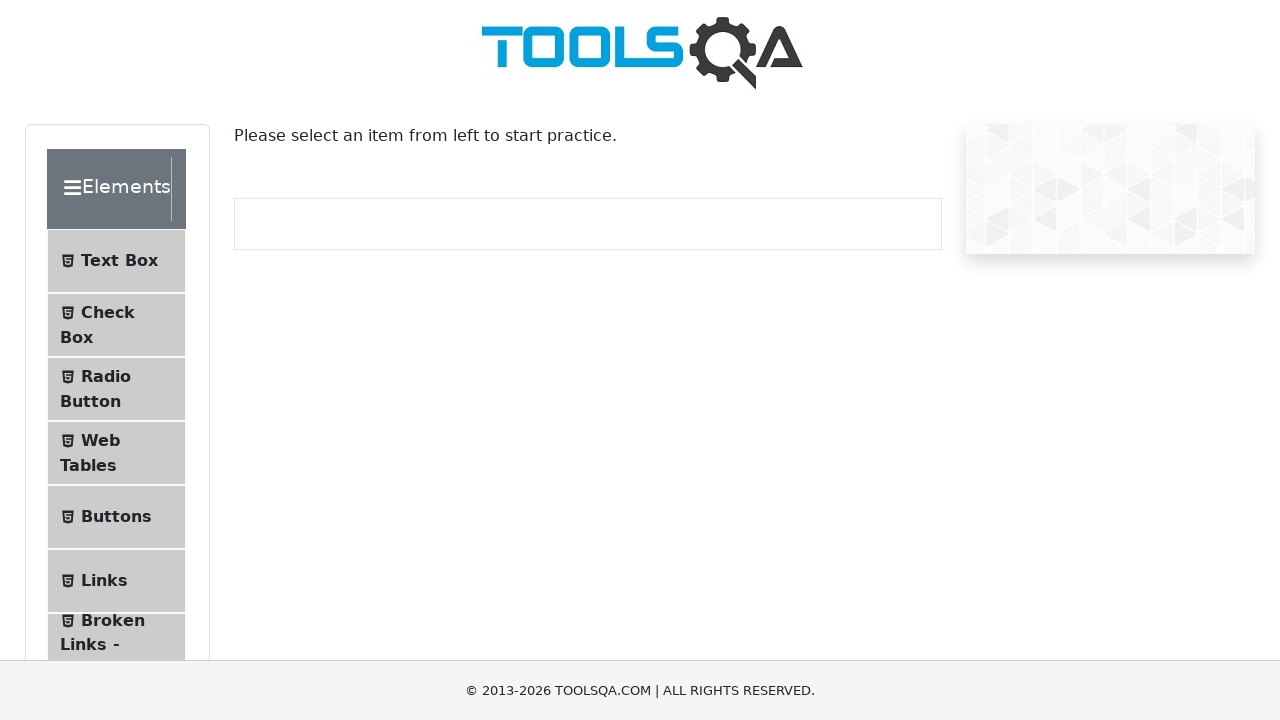